Tests filling form fields inside an iframe using frameLocator method with CSS selector to access the frame and fill form inputs

Starting URL: https://letcode.in/frame

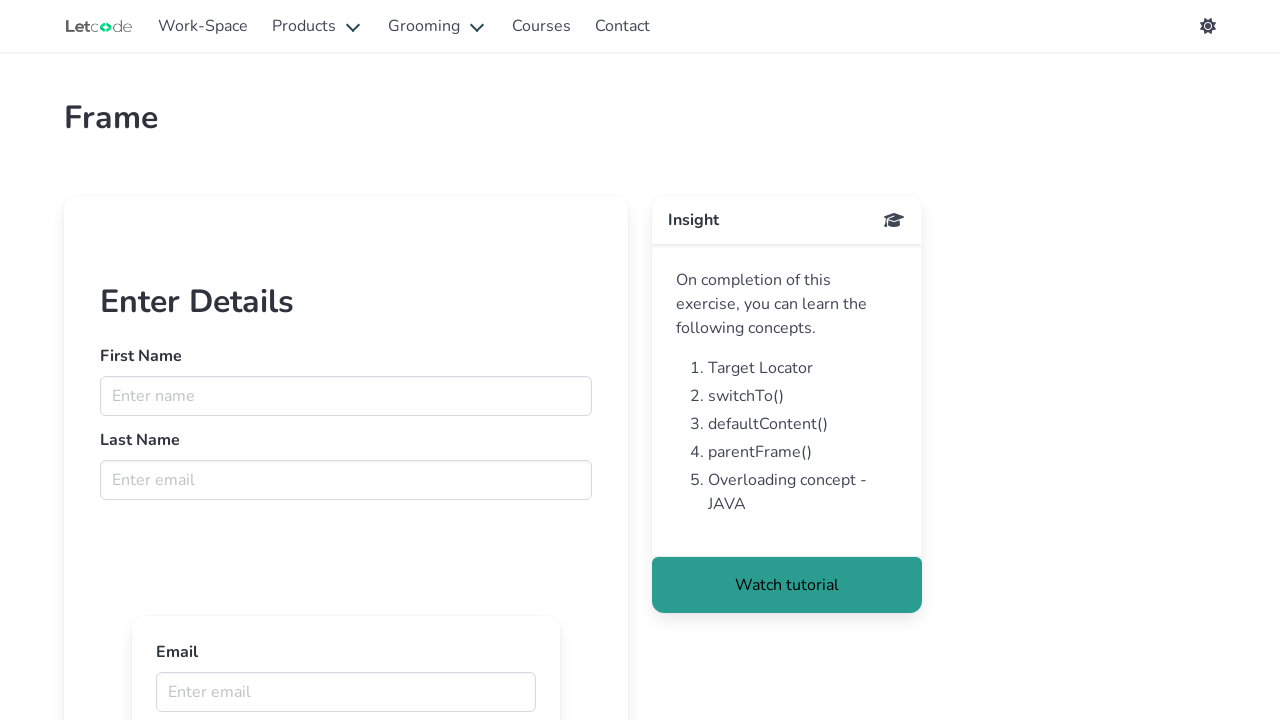

Filled first name field with 'christo' inside iframe #firstFr on #firstFr >> internal:control=enter-frame >> input[name='fname']
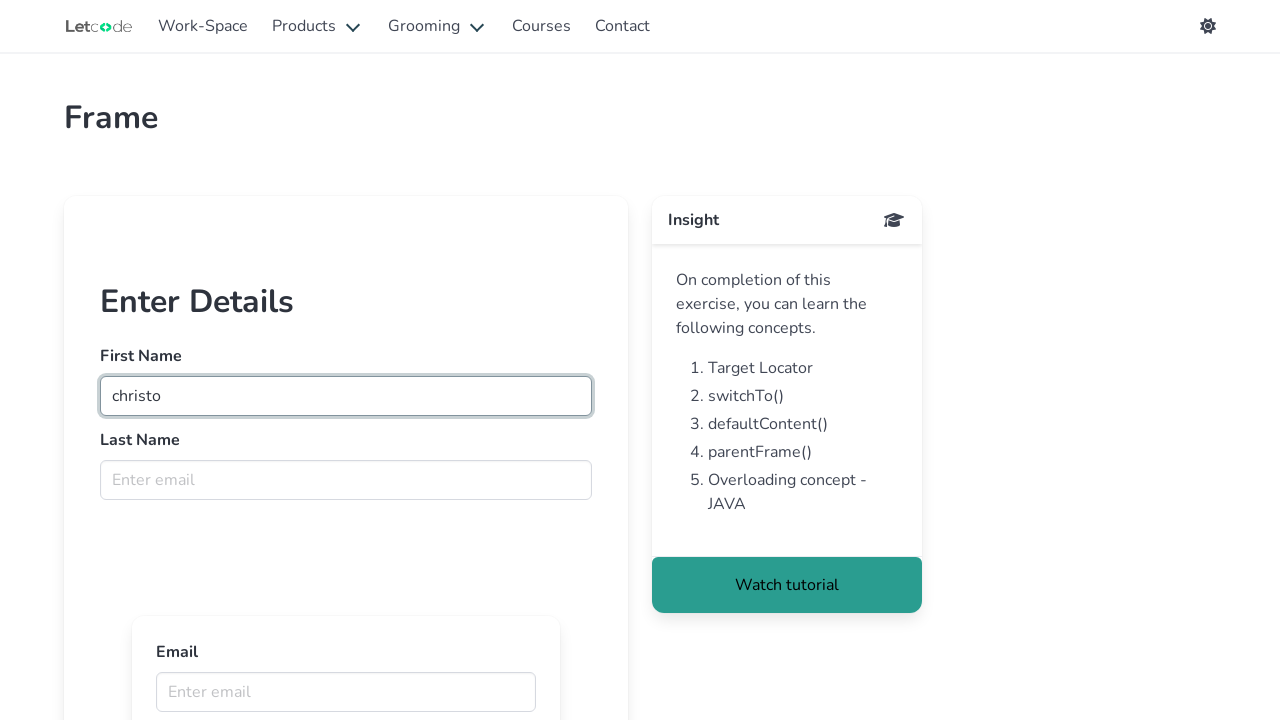

Filled last name field with 'shaji' inside iframe #firstFr on #firstFr >> internal:control=enter-frame >> input[name='lname']
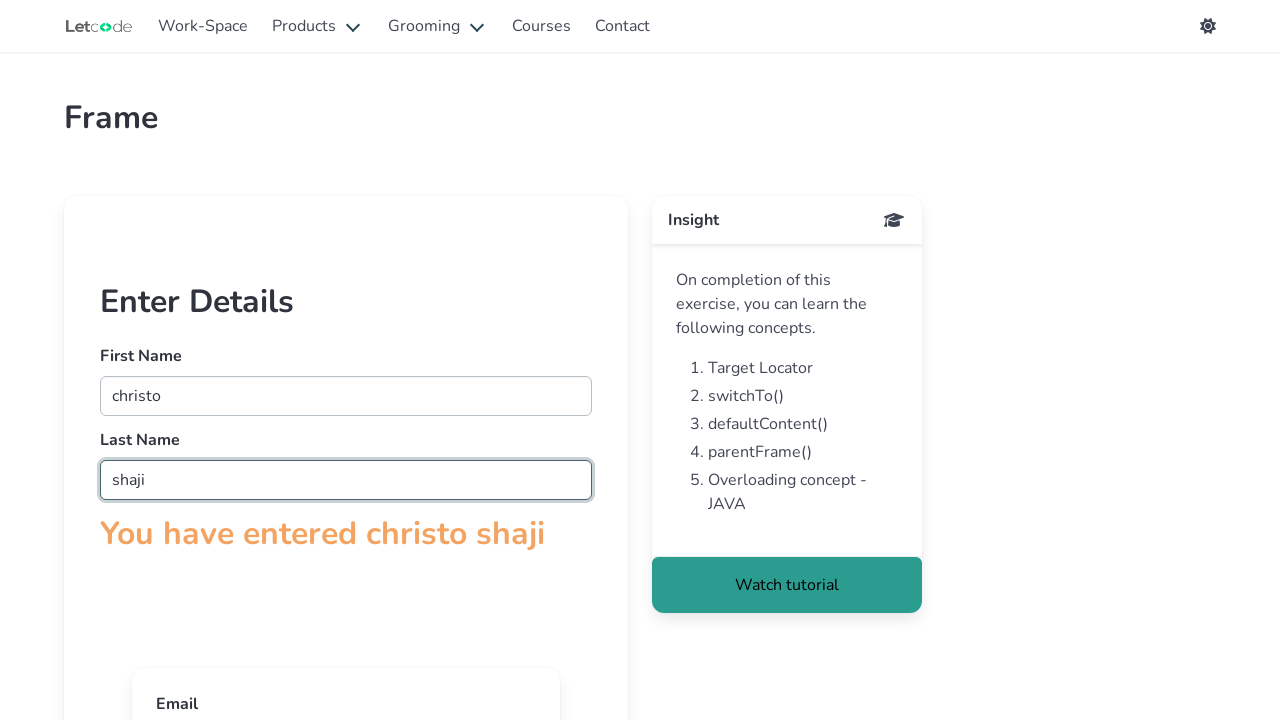

Waited 1000ms to see form results
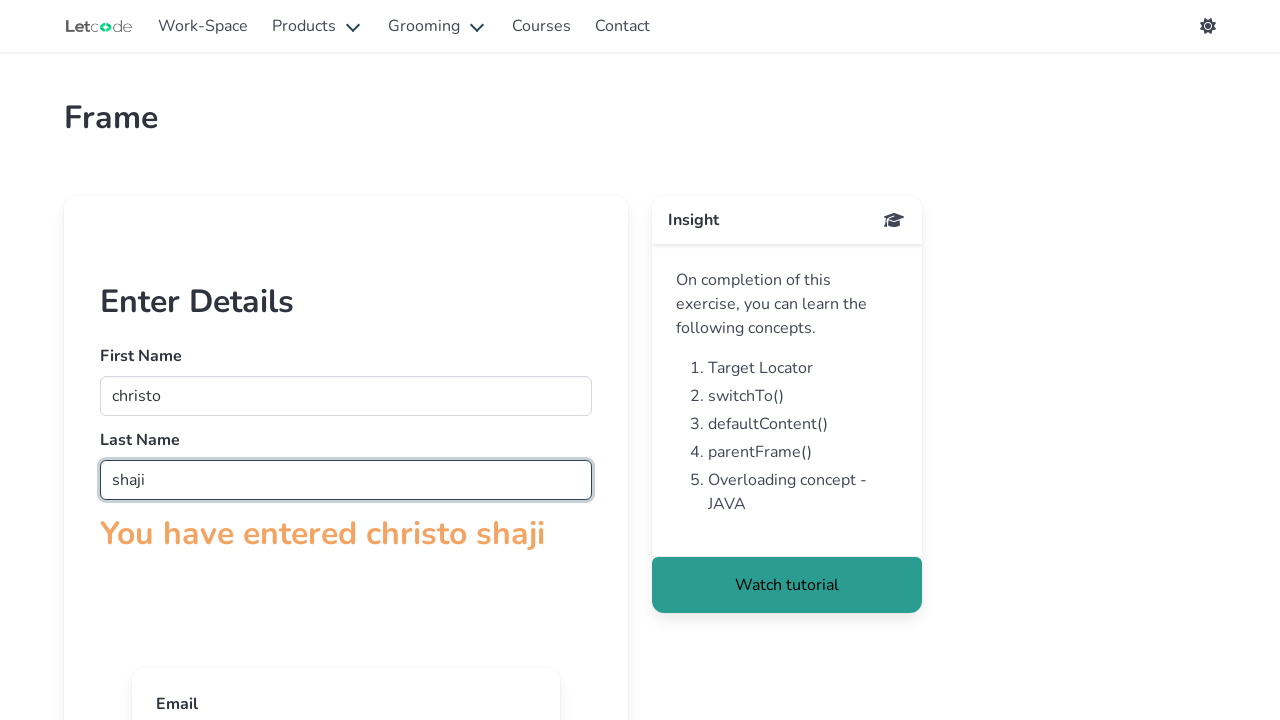

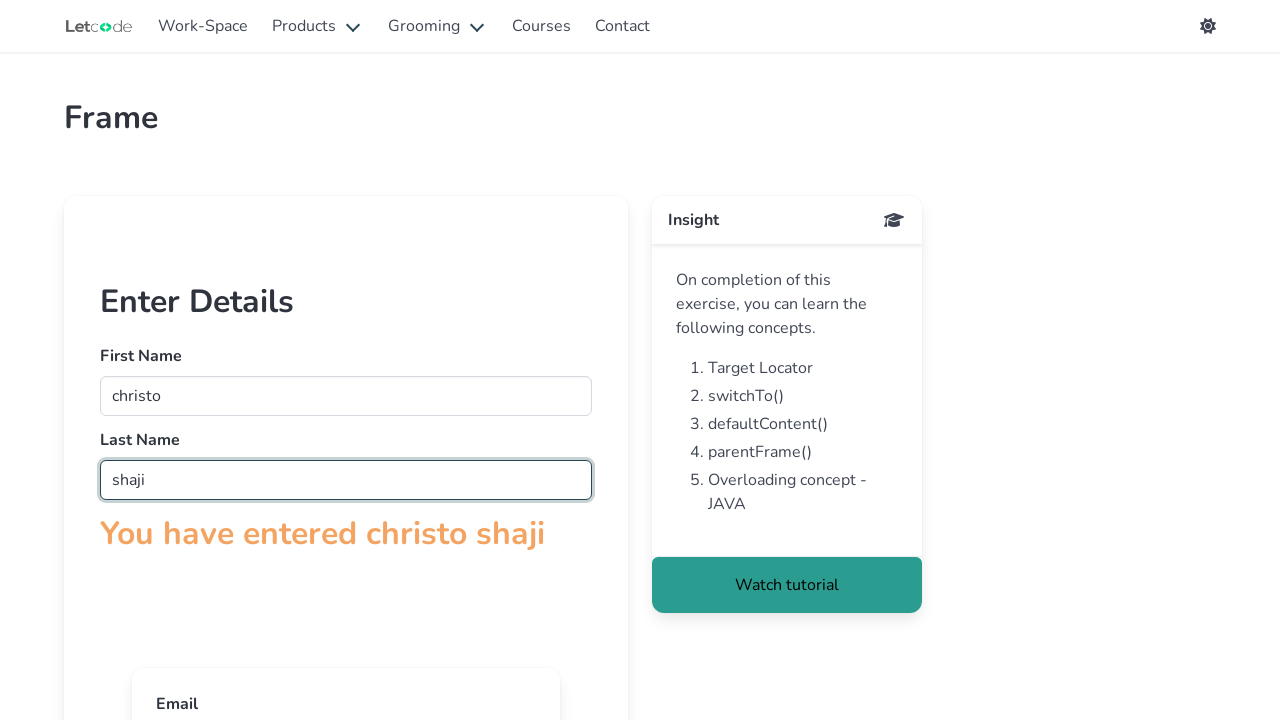